Navigates to a practice website, iterates through navigation links, and clicks on the "A/B Testing" link when found

Starting URL: https://practice.cydeo.com/

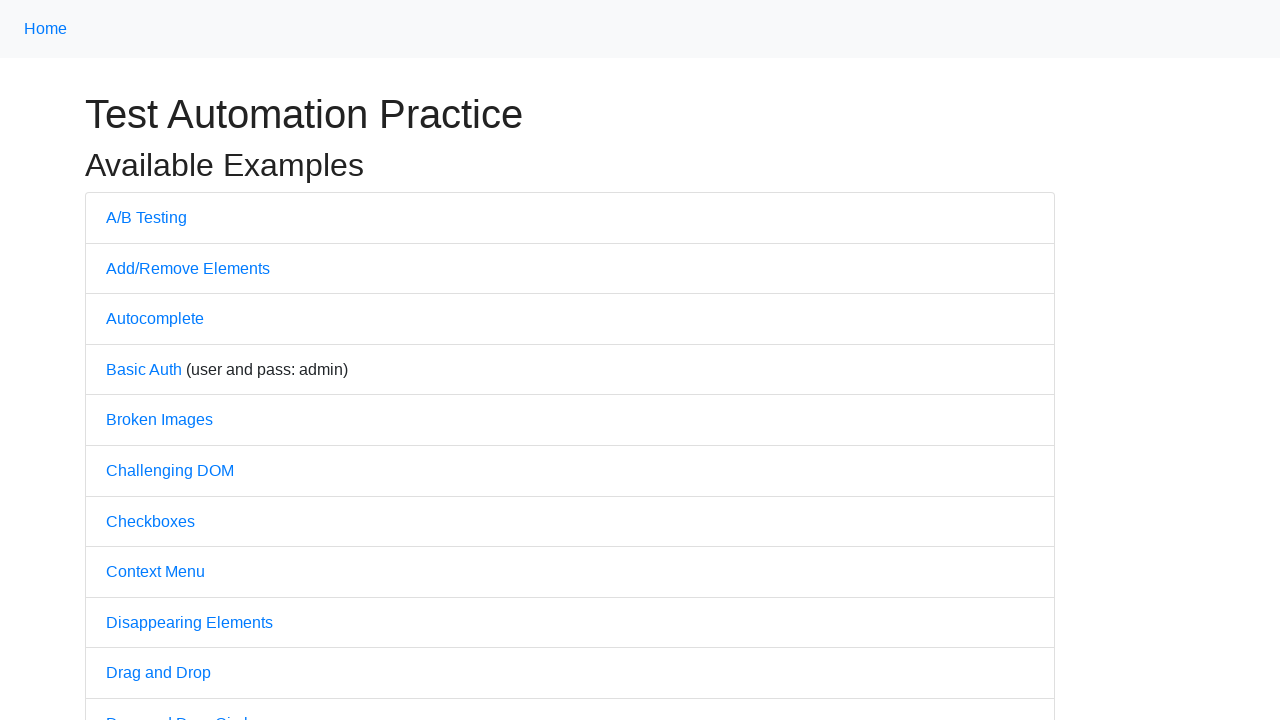

Located all navigation links in container
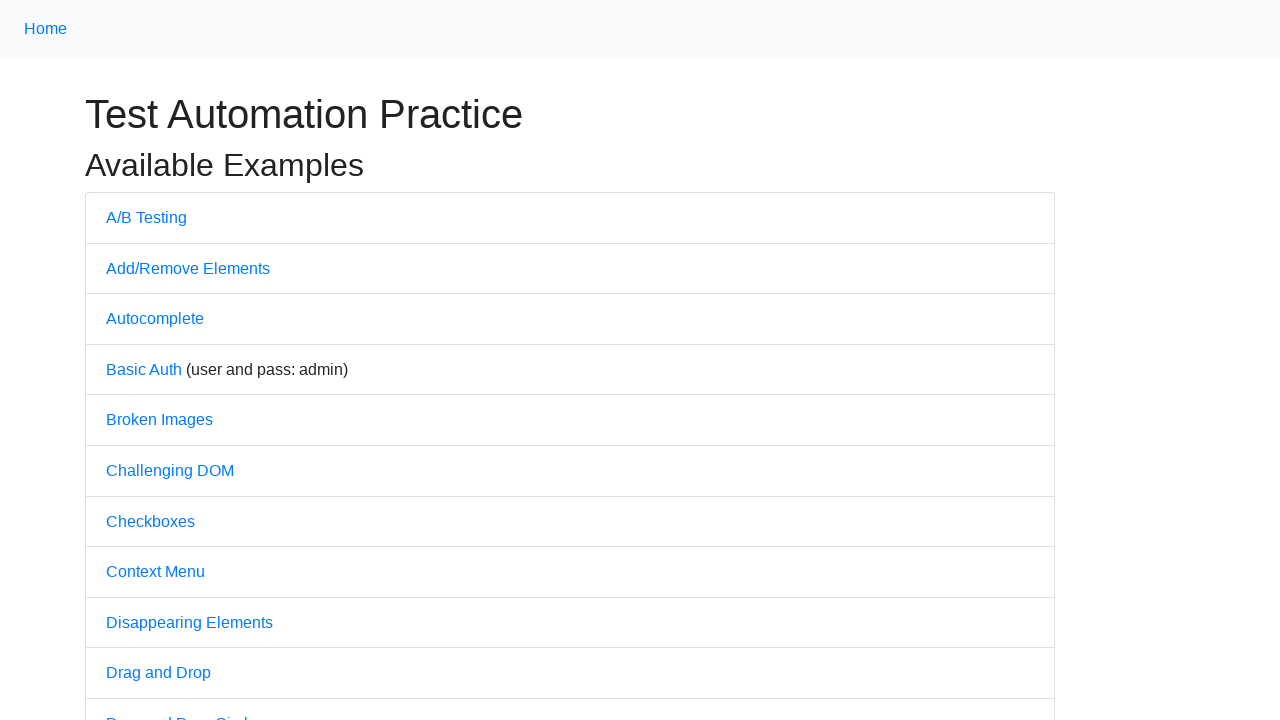

Found 50 navigation links
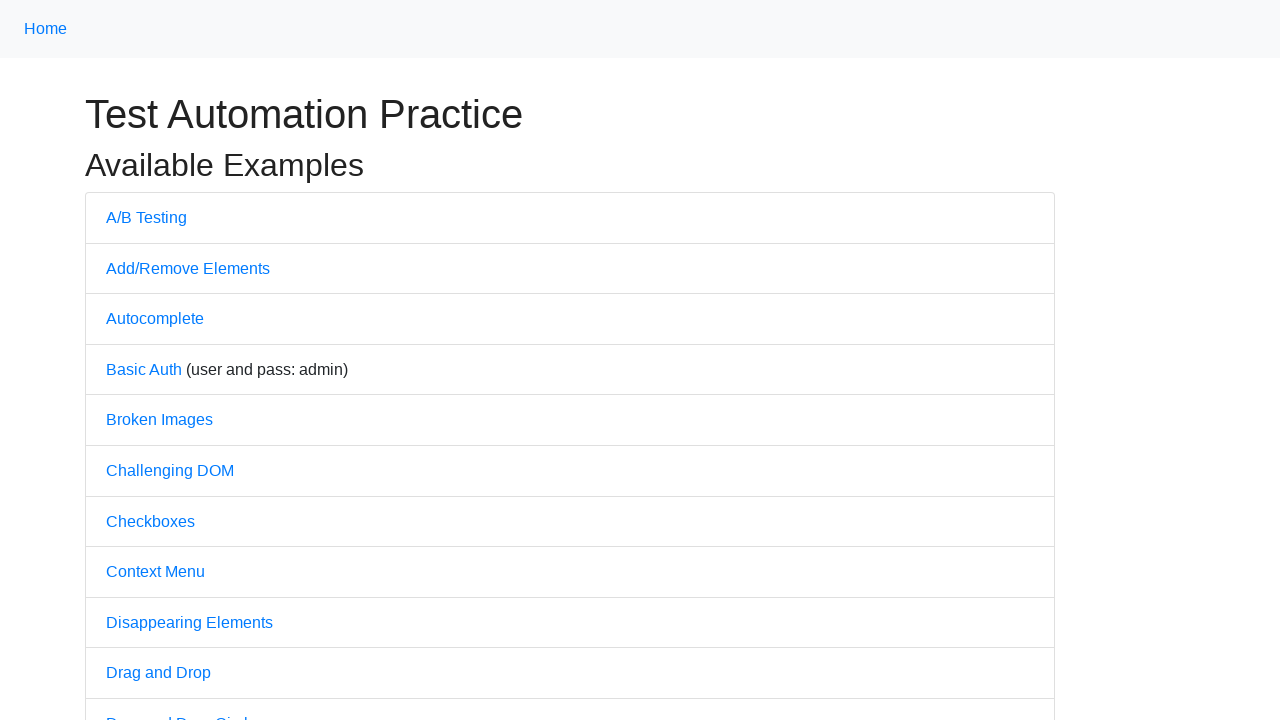

Checking navigation link 1 of 50
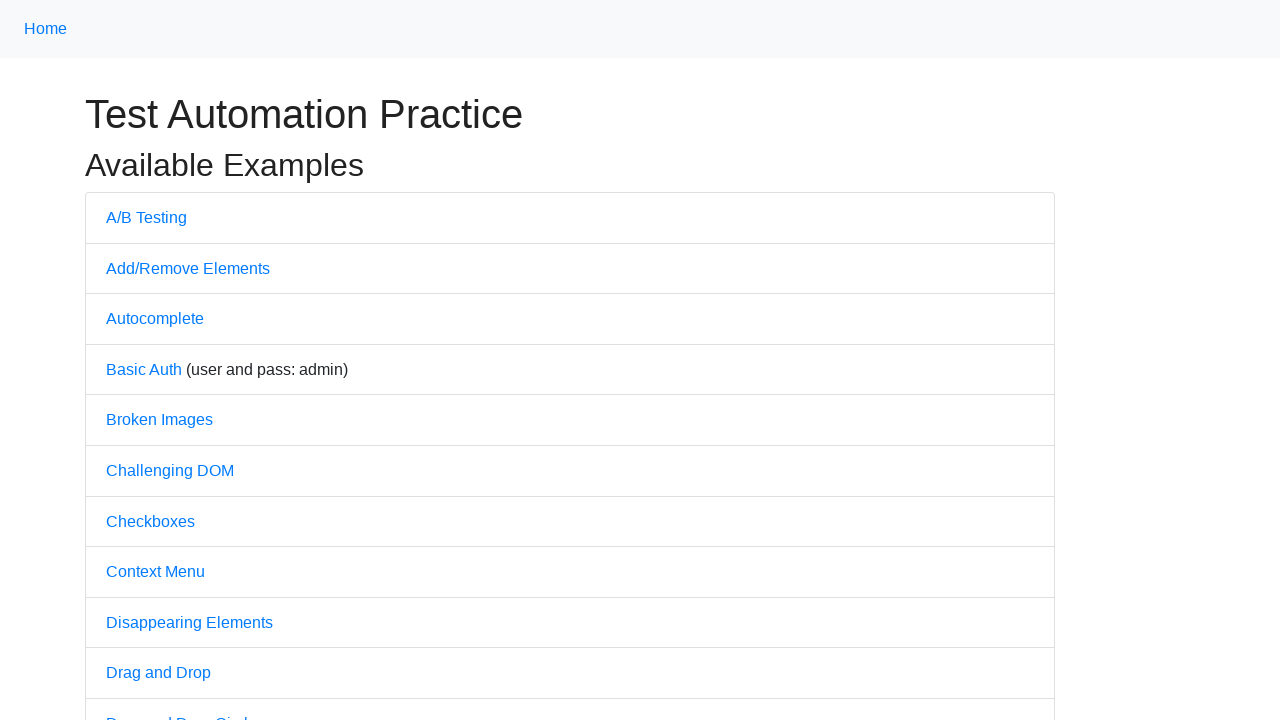

Clicked on 'A/B Testing' link at (146, 217) on .container li a >> nth=0
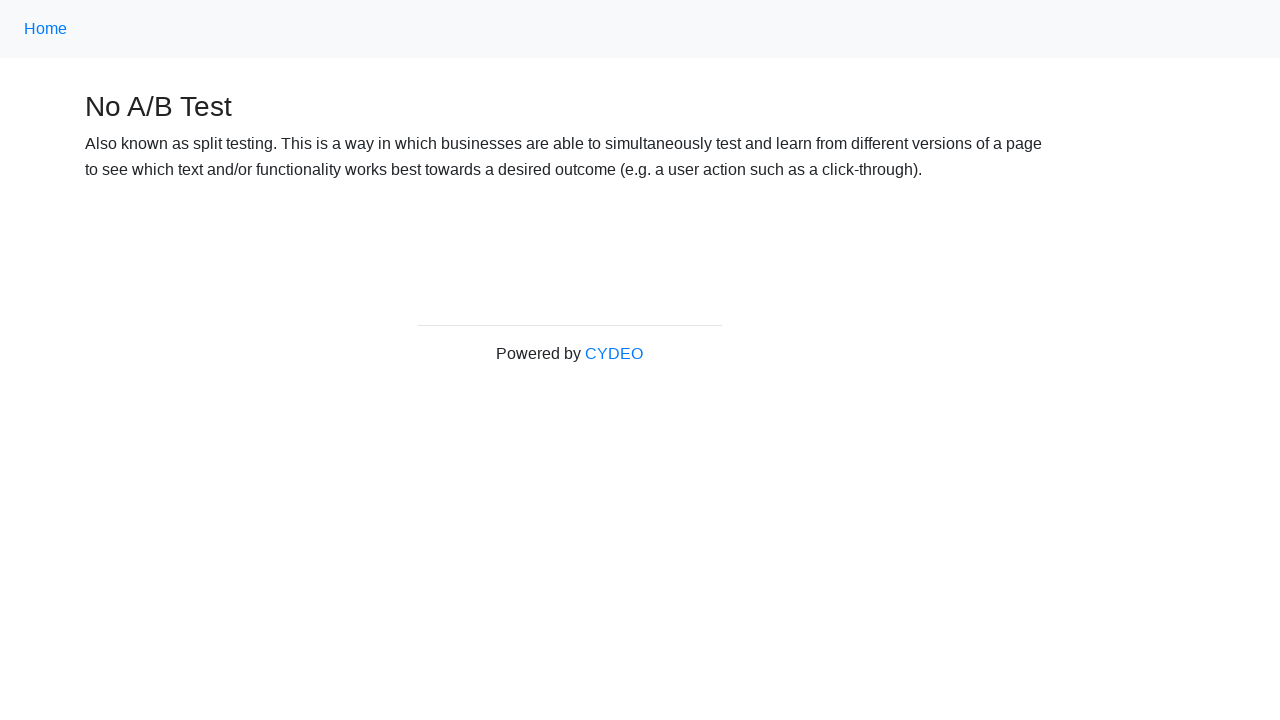

Navigation to A/B Testing page completed
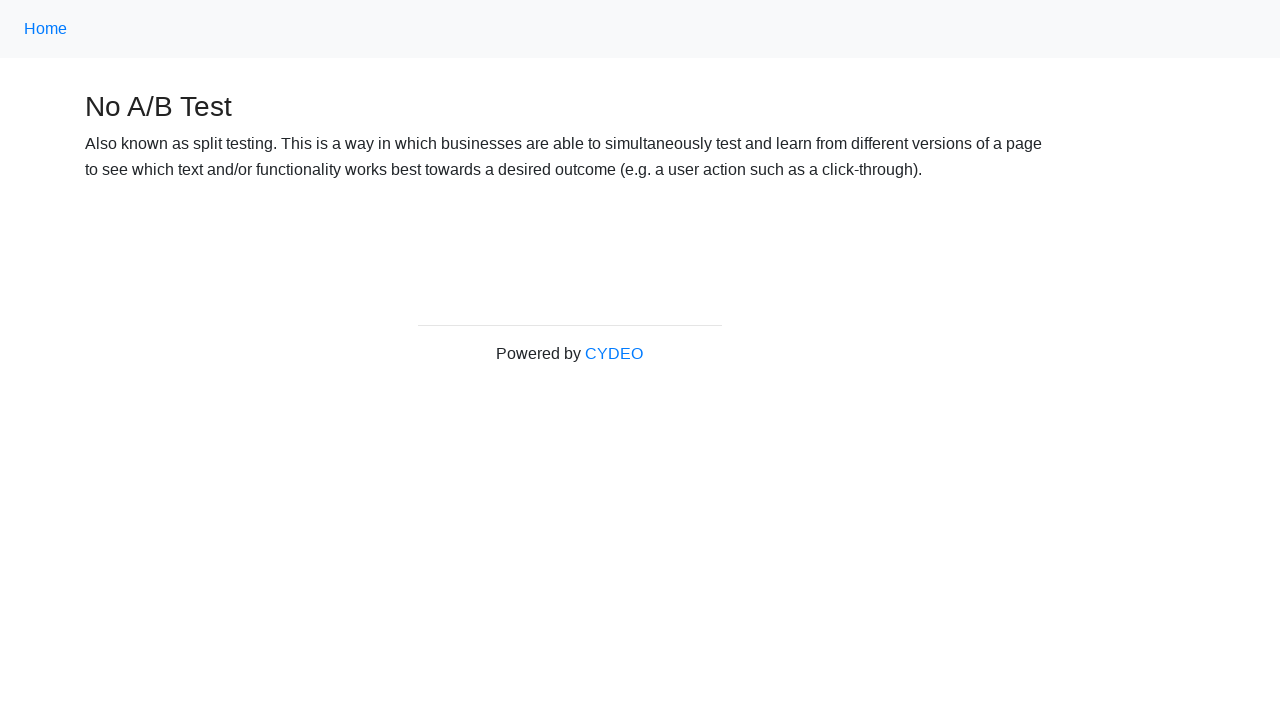

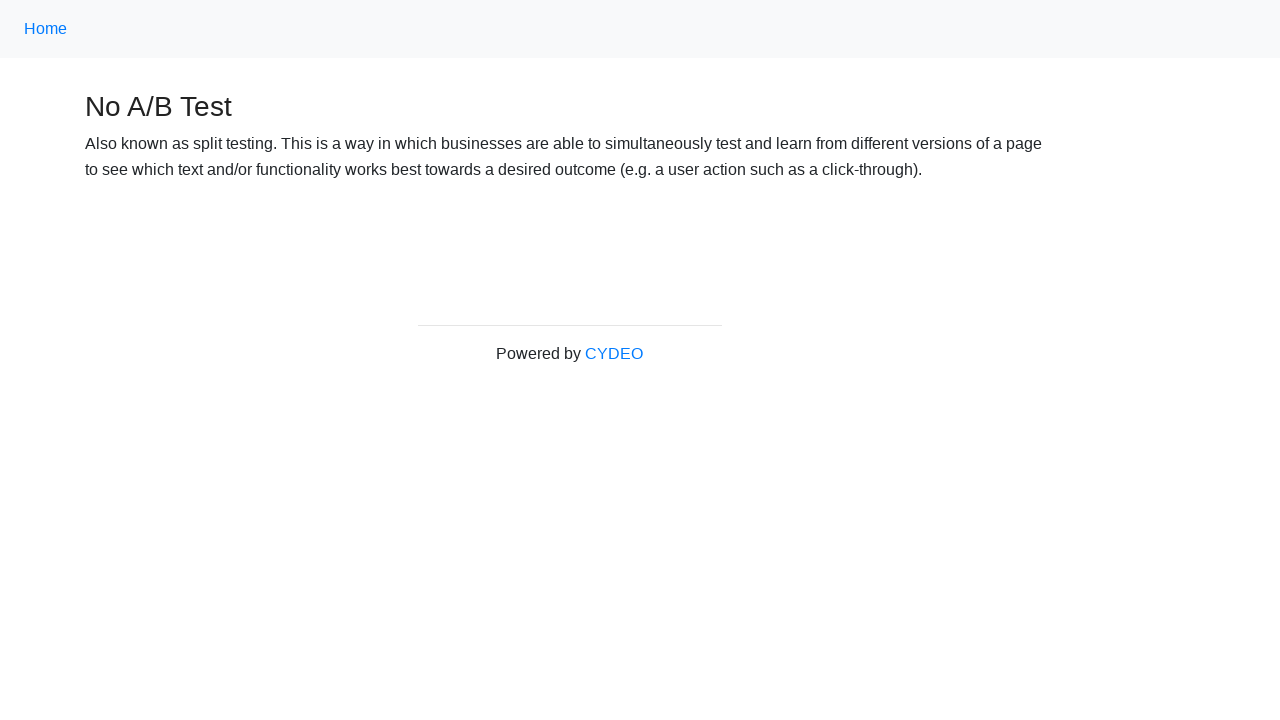